Tests a jQuery dropdown tree component by clicking on the input box and selecting a choice from the dropdown options

Starting URL: https://www.jqueryscript.net/demo/Drop-Down-Combo-Tree/

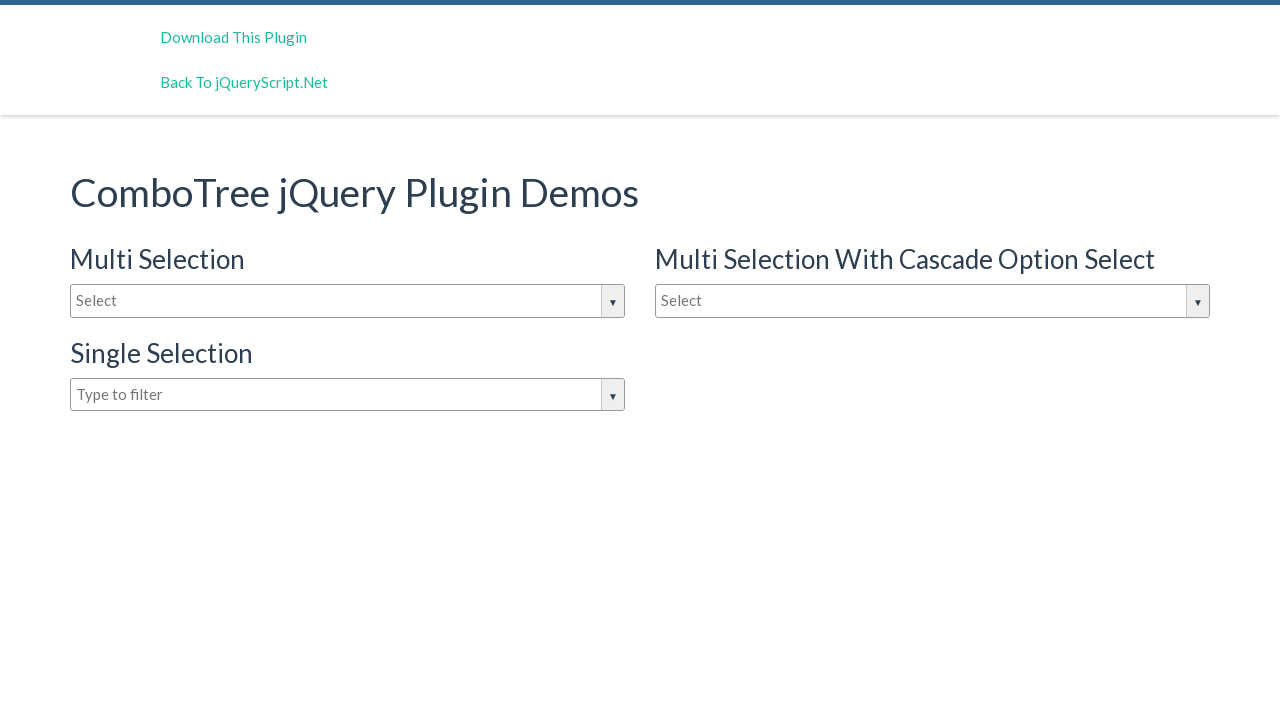

Clicked dropdown input box to open options at (348, 301) on #justAnInputBox
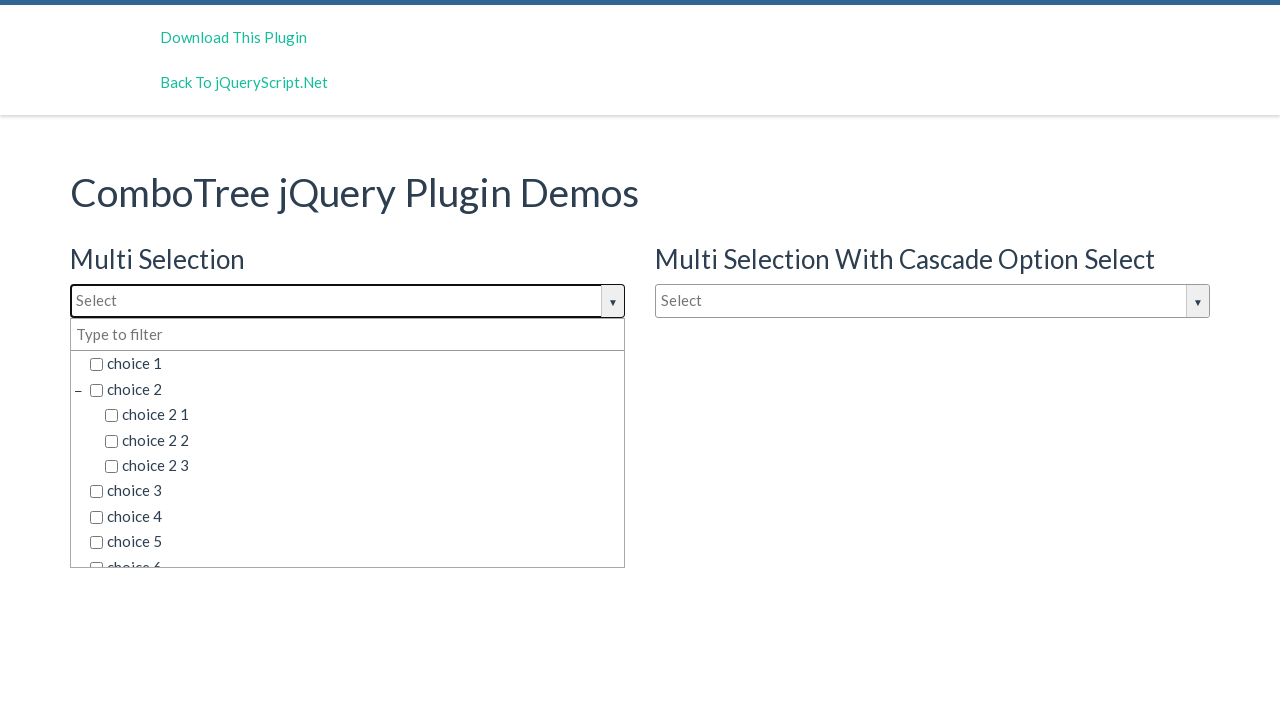

Dropdown options loaded
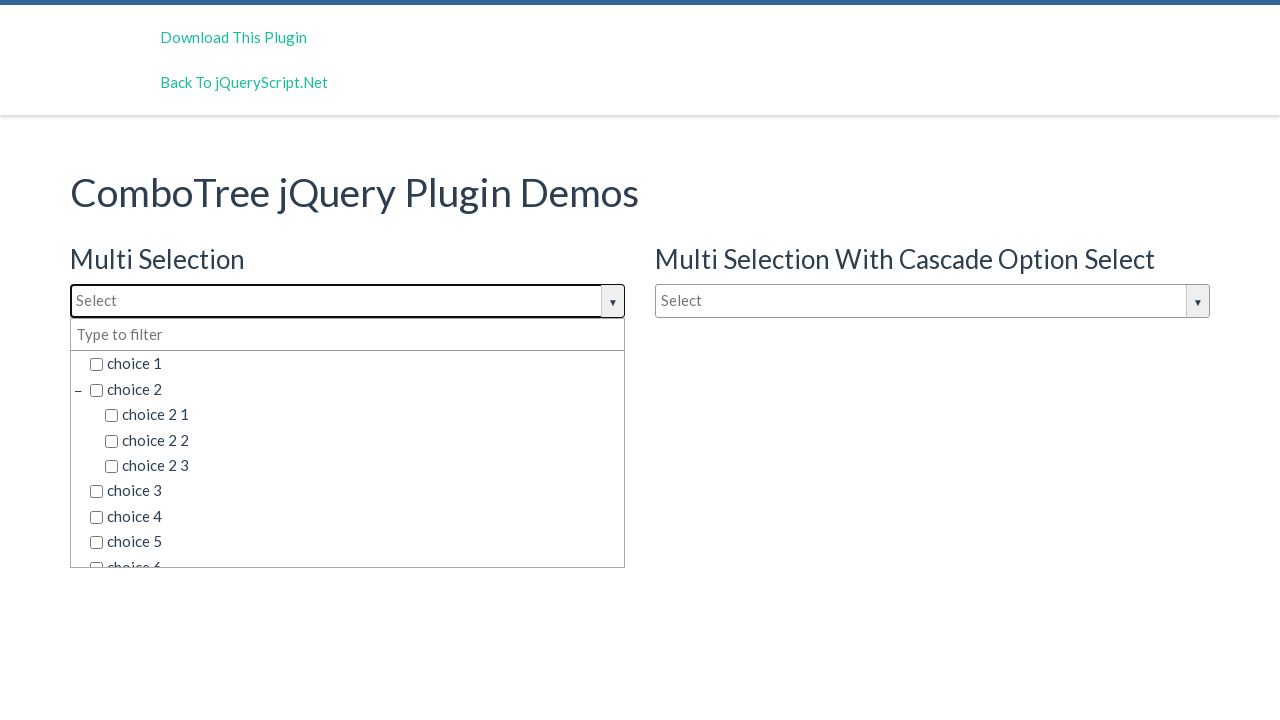

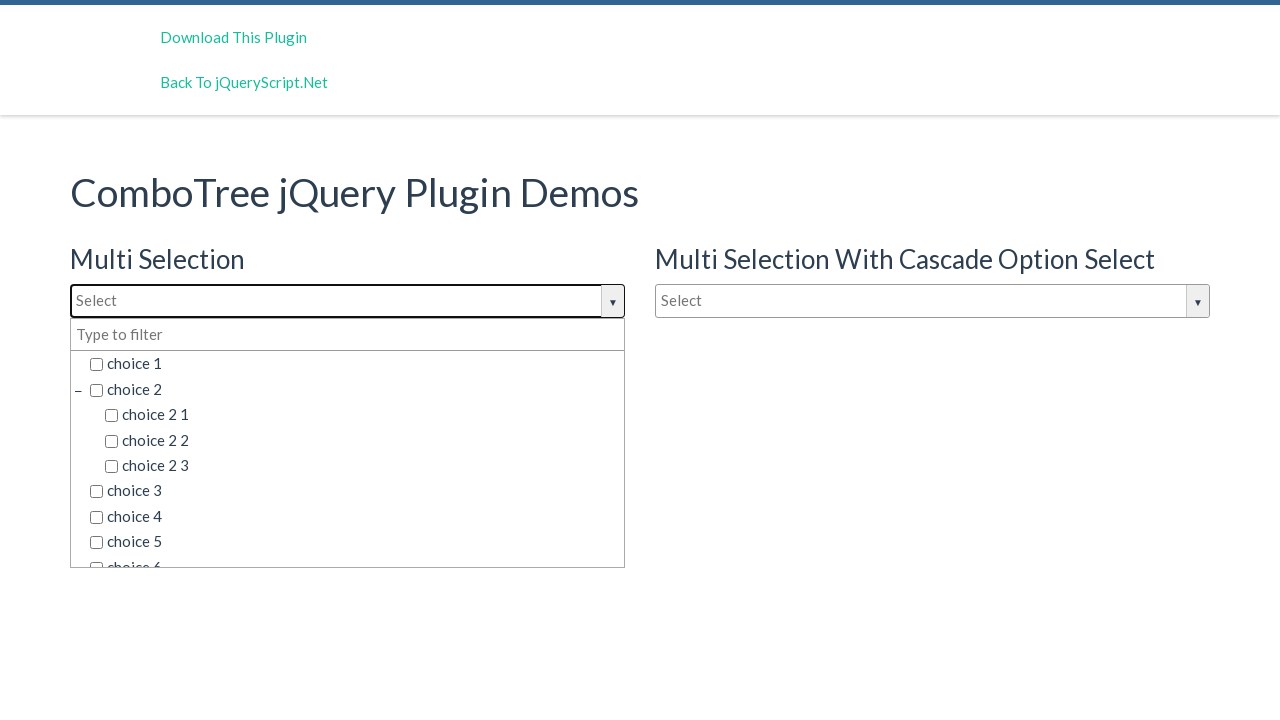